Checks if an email input element is displayed on the page

Starting URL: https://www.selenium.dev/selenium/web/inputs.html

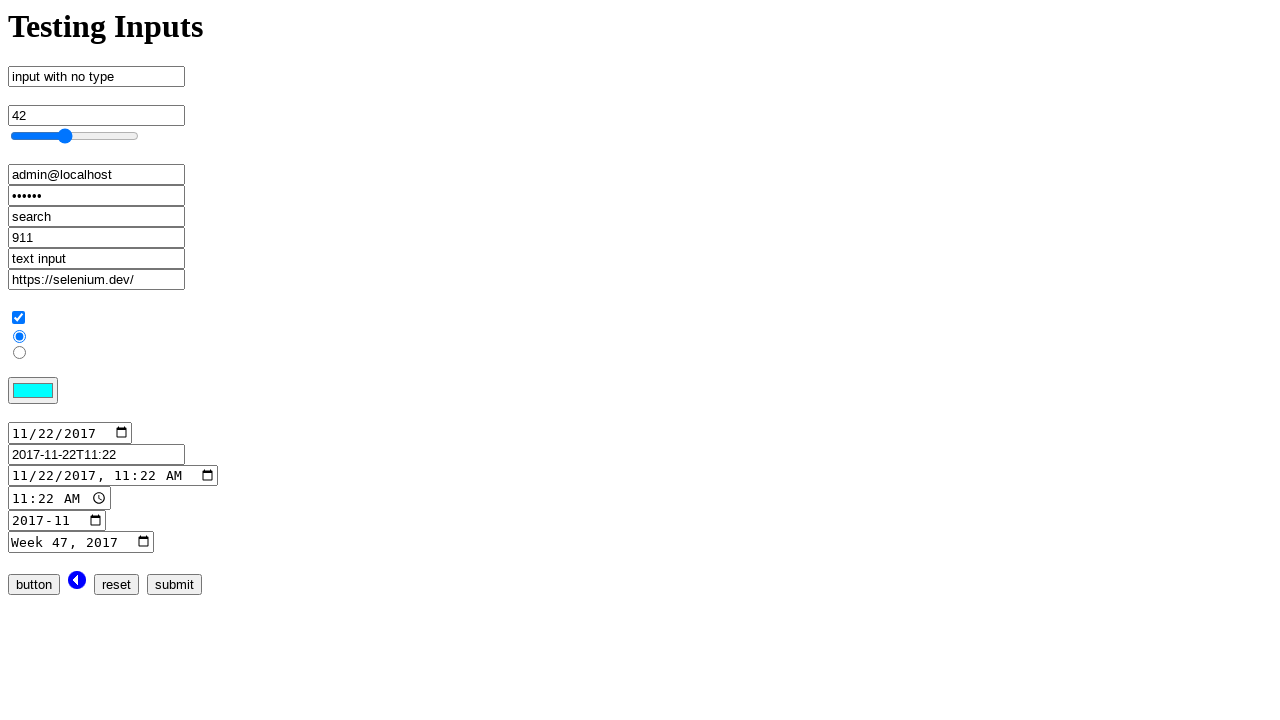

Navigated to inputs.html page
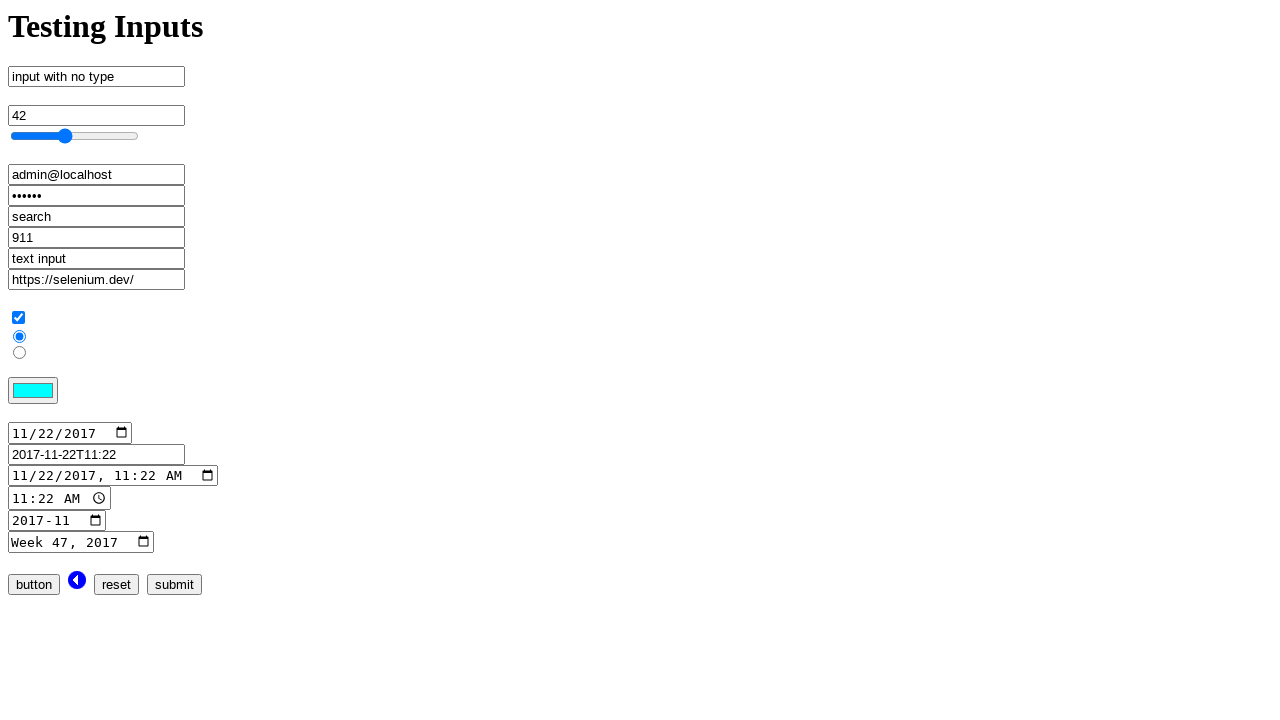

Located email input element
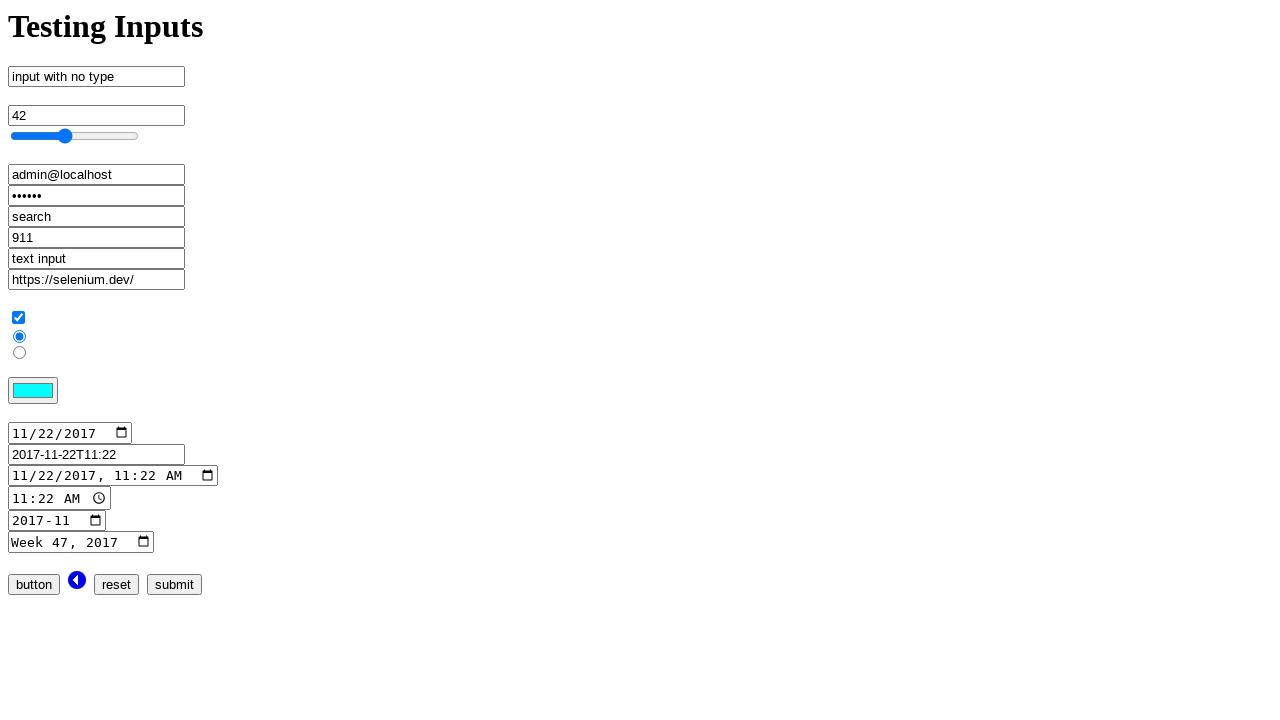

Checked if email input element is displayed
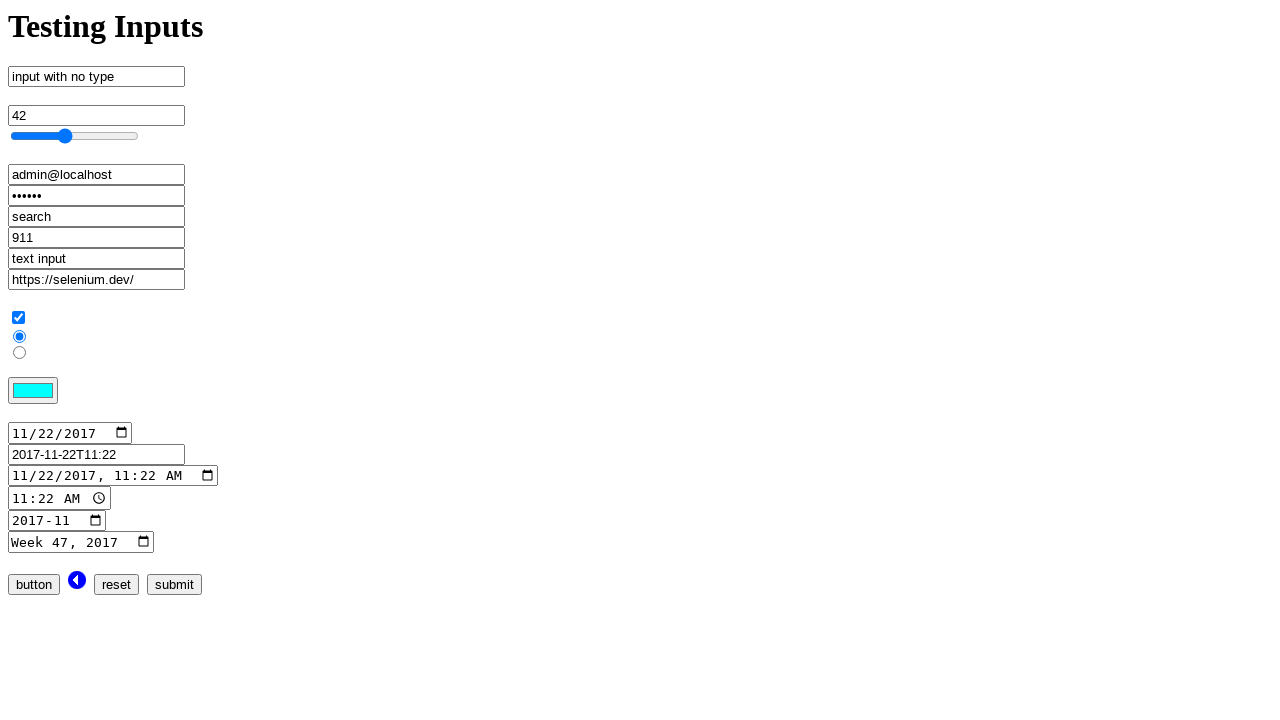

Email input is_displayed result: True
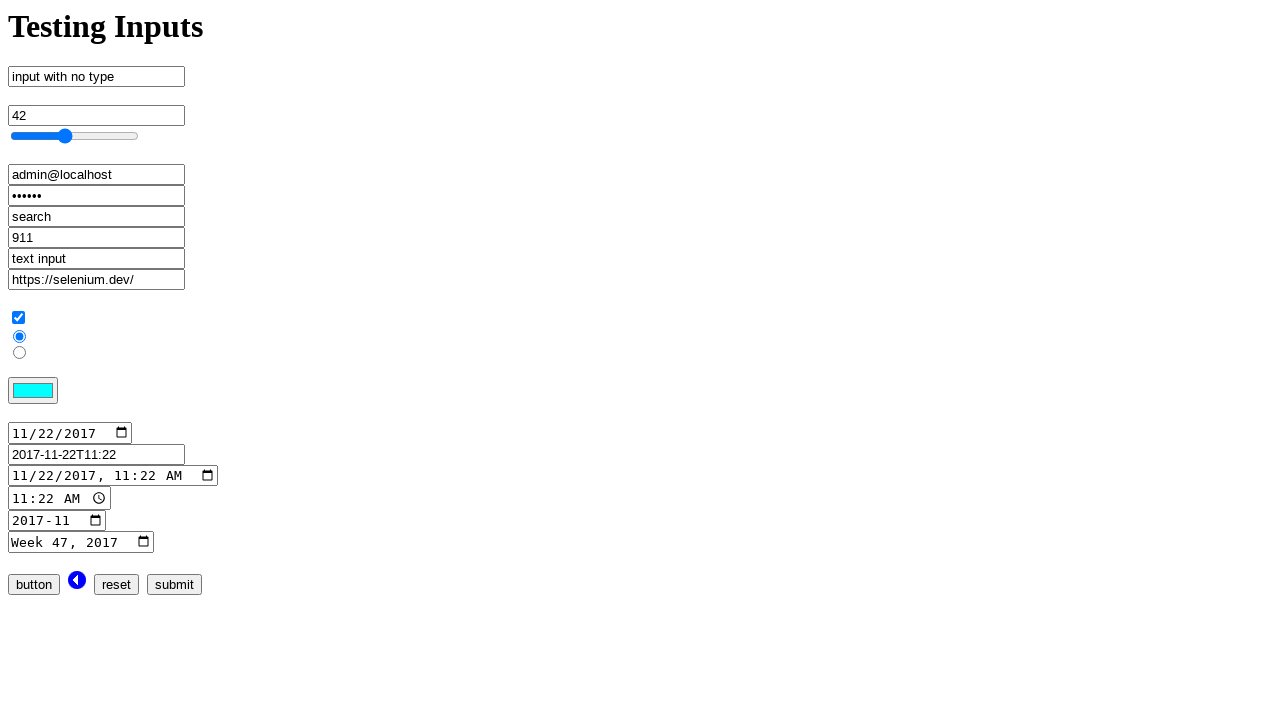

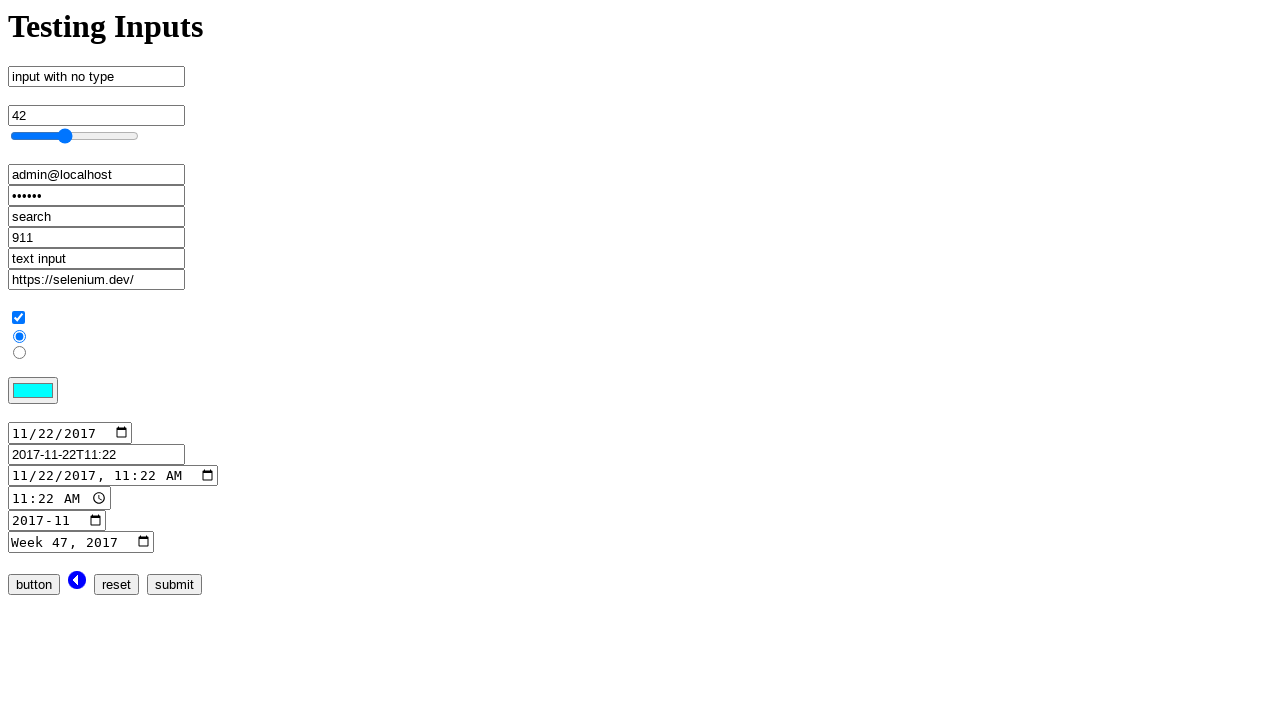